Demonstrates basic browser navigation and window management operations including maximize, minimize, fullscreen, refresh, back, and forward navigation

Starting URL: https://demo.automationtesting.in/Register.html

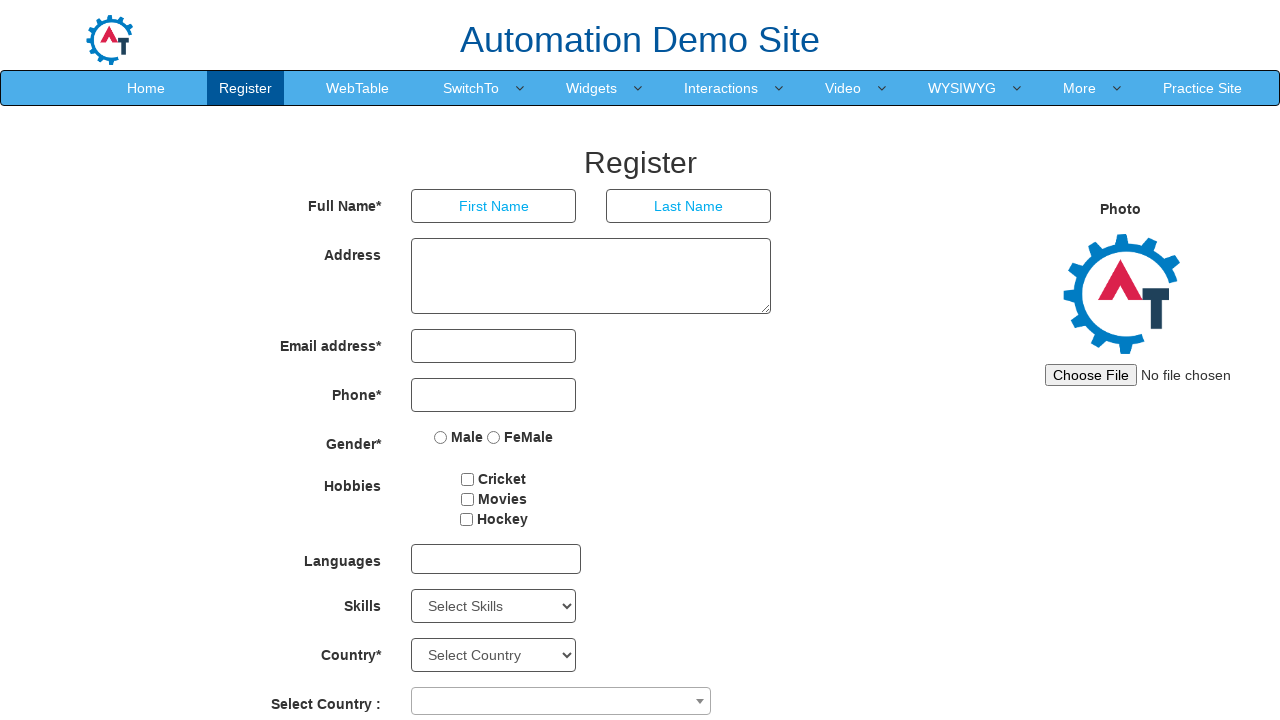

Navigated to registration page at https://demo.automationtesting.in/Register.html
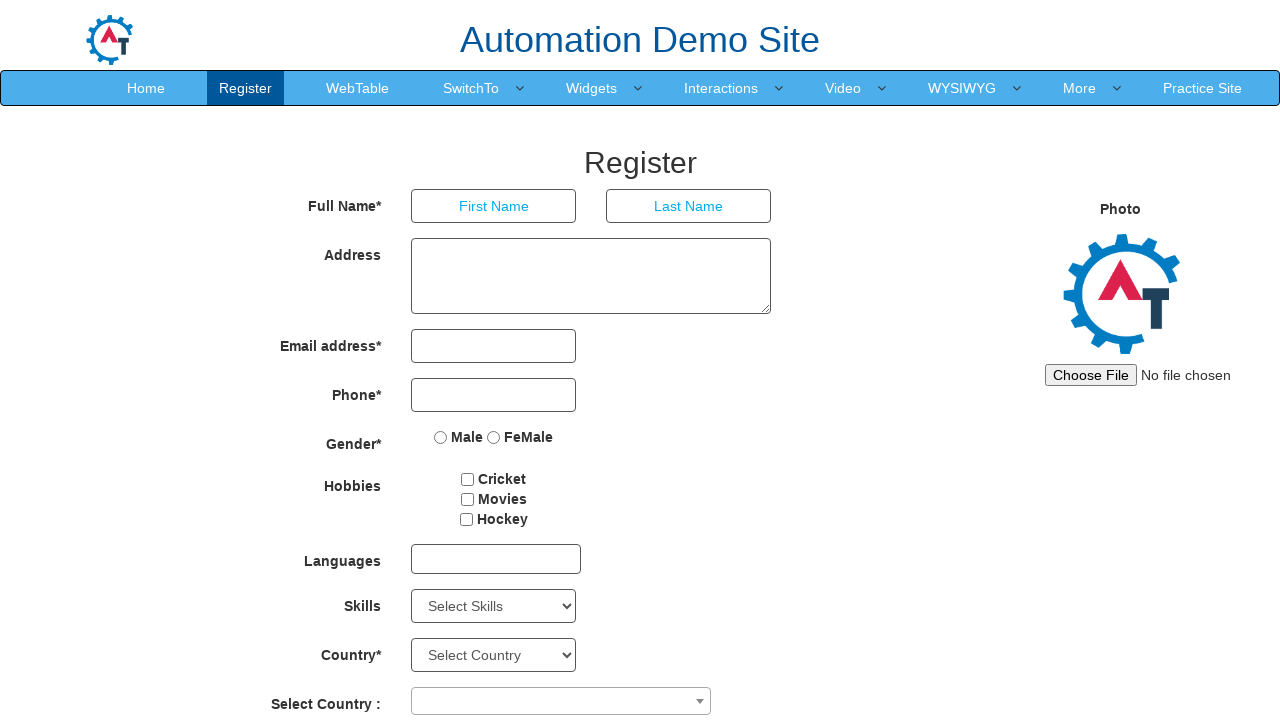

Refreshed the current page
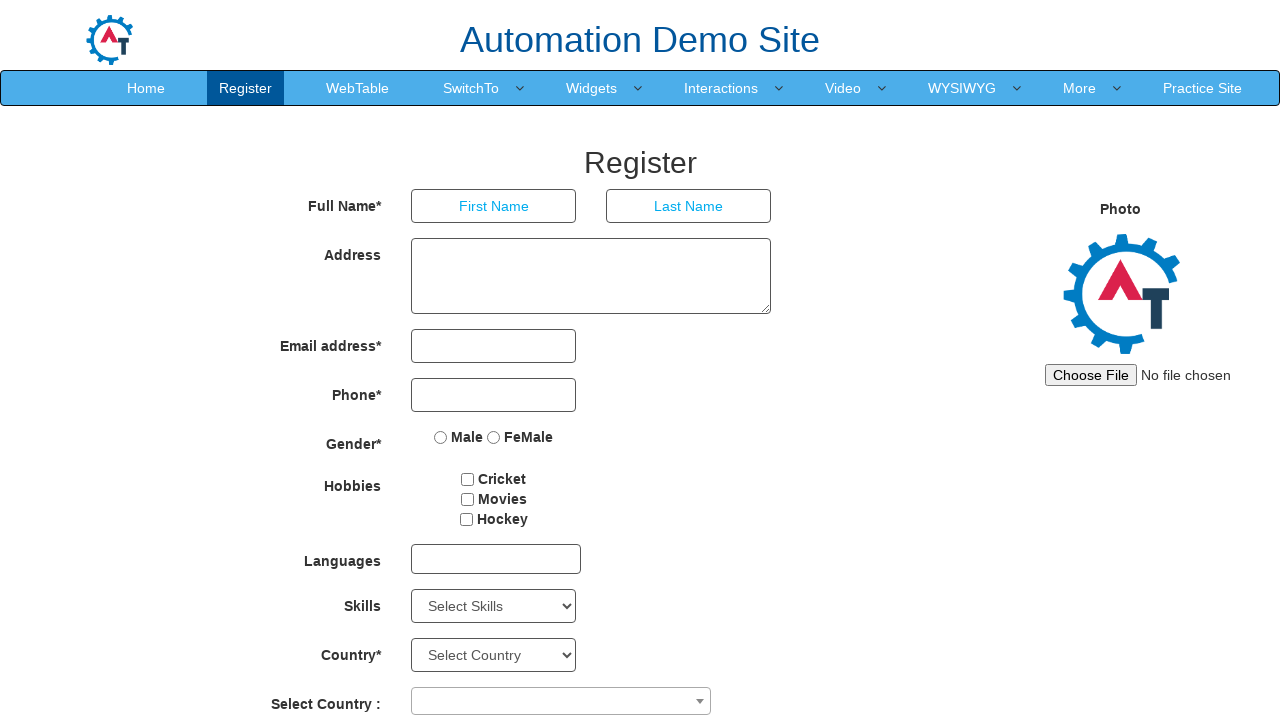

Navigated back to previous page
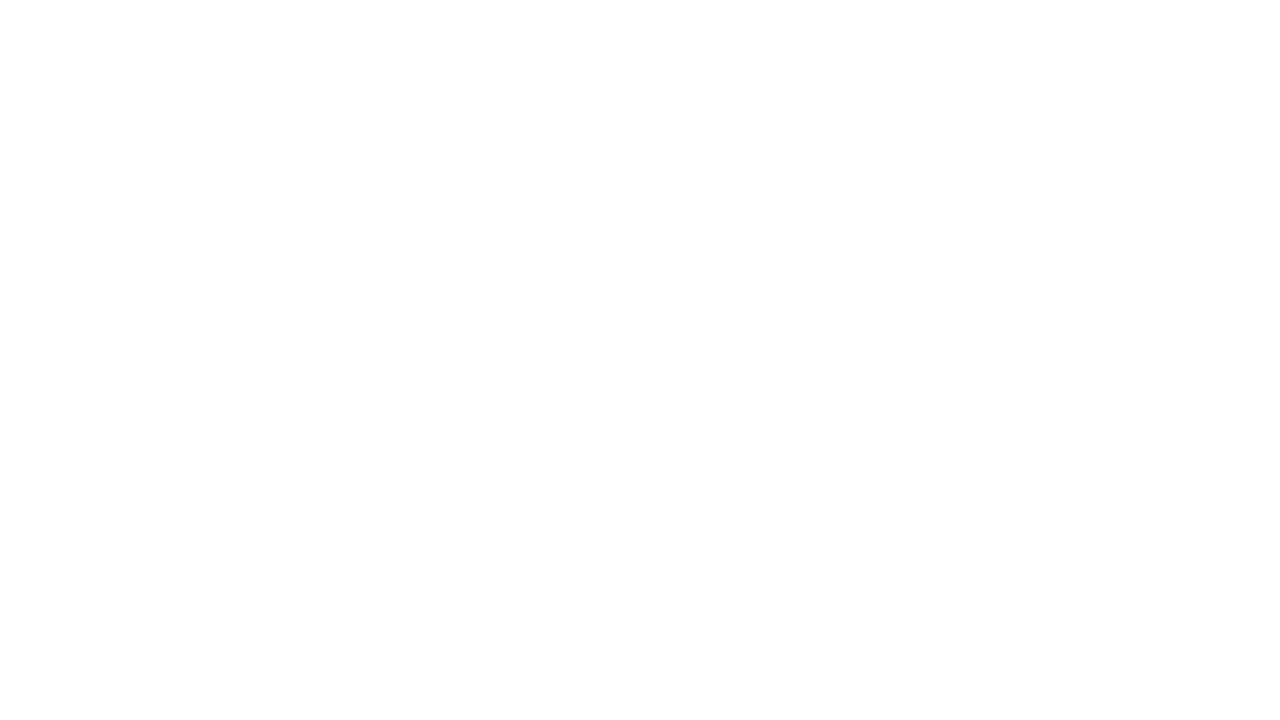

Navigated forward to next page
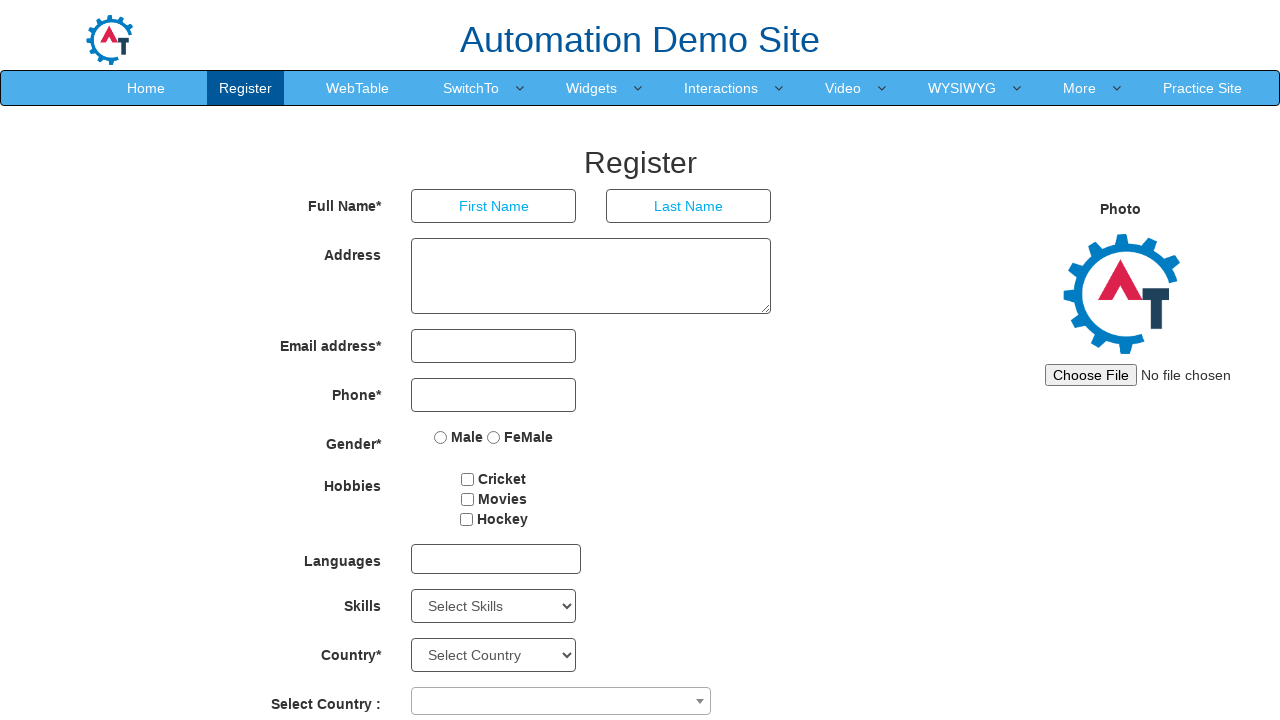

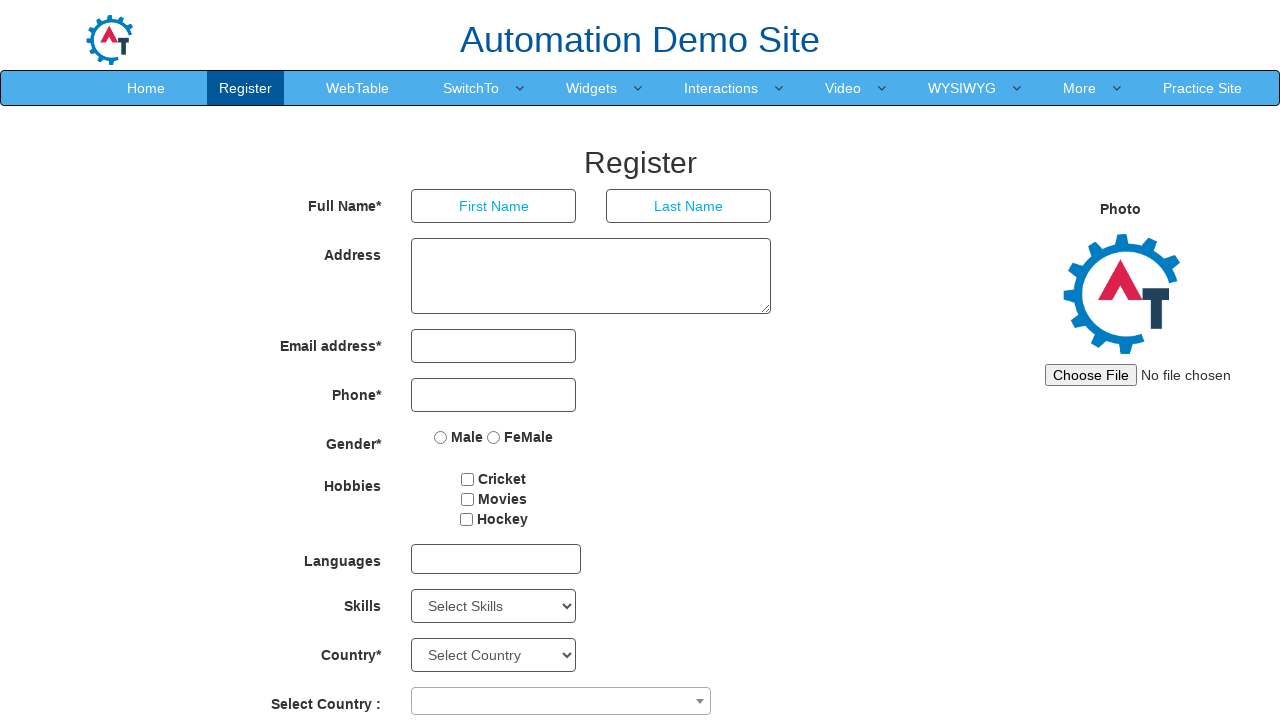